Simple browser automation test that navigates to Rahul Shetty Academy homepage and verifies the page loads by checking the title and URL

Starting URL: https://rahulshettyacademy.com/

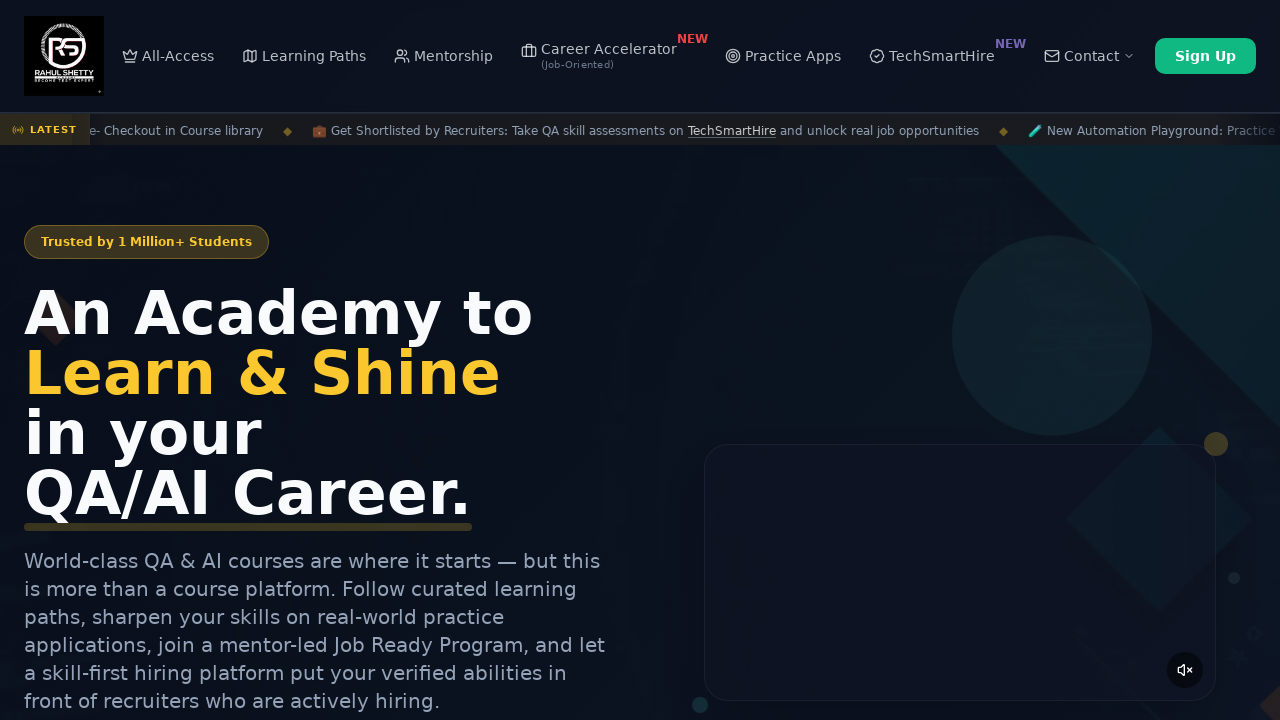

Waited for page to load (domcontentloaded state)
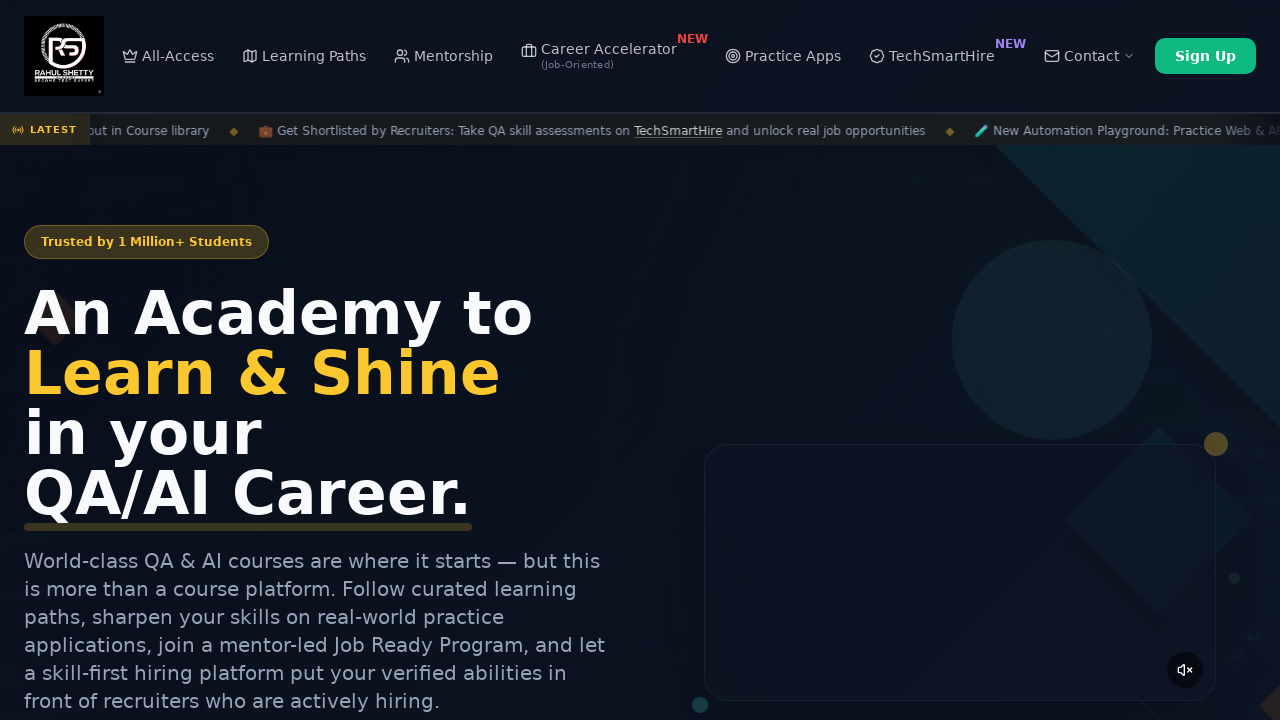

Retrieved page title: 'Rahul Shetty Academy | QA Automation, Playwright, AI Testing & Online Training'
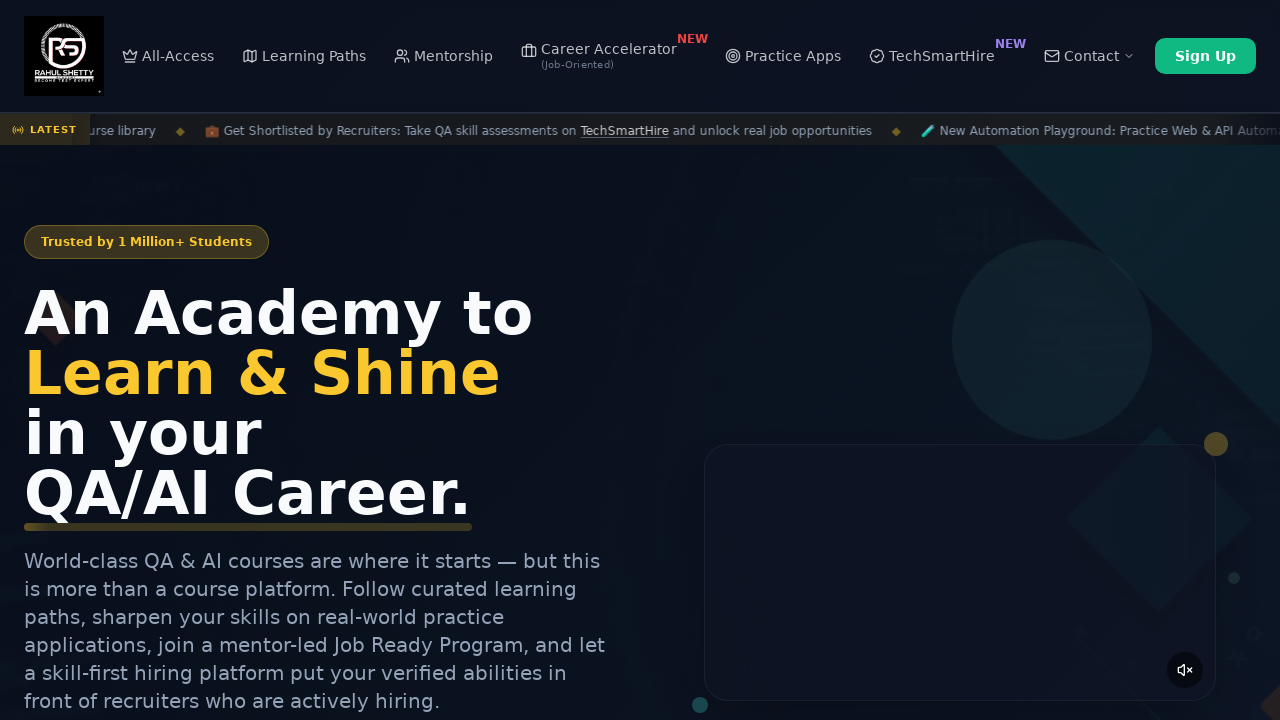

Retrieved current URL: 'https://rahulshettyacademy.com/'
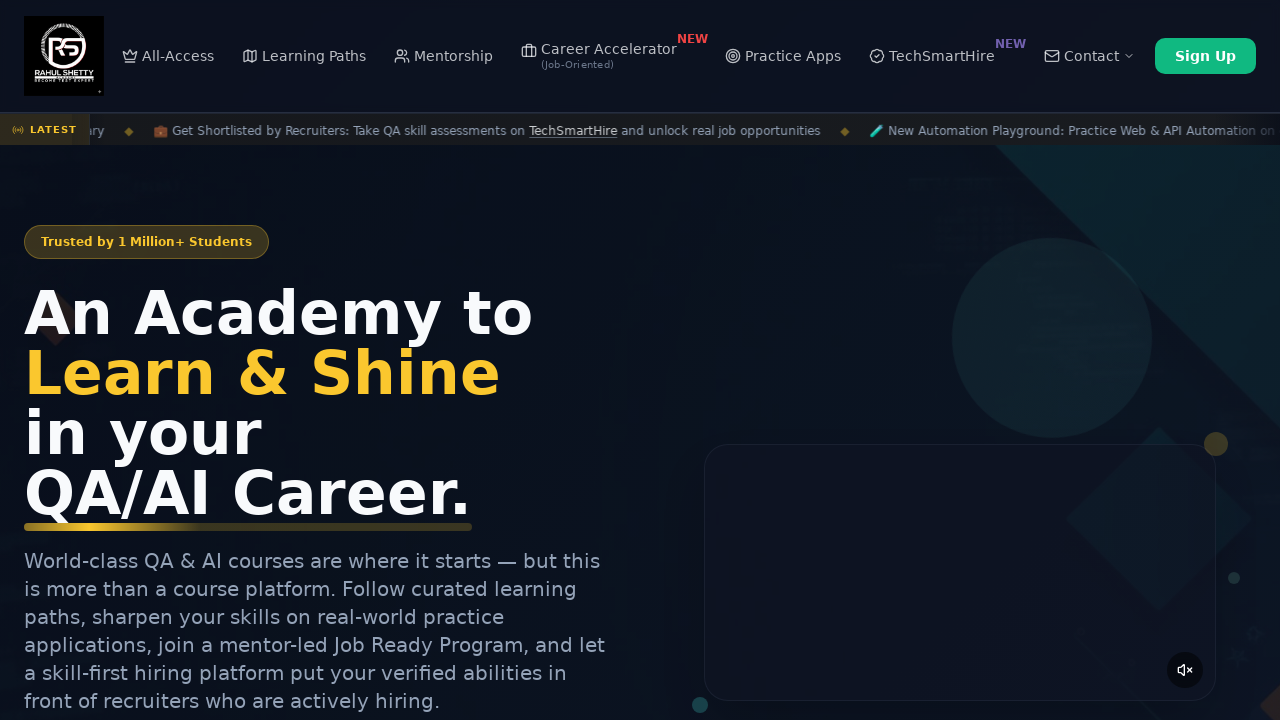

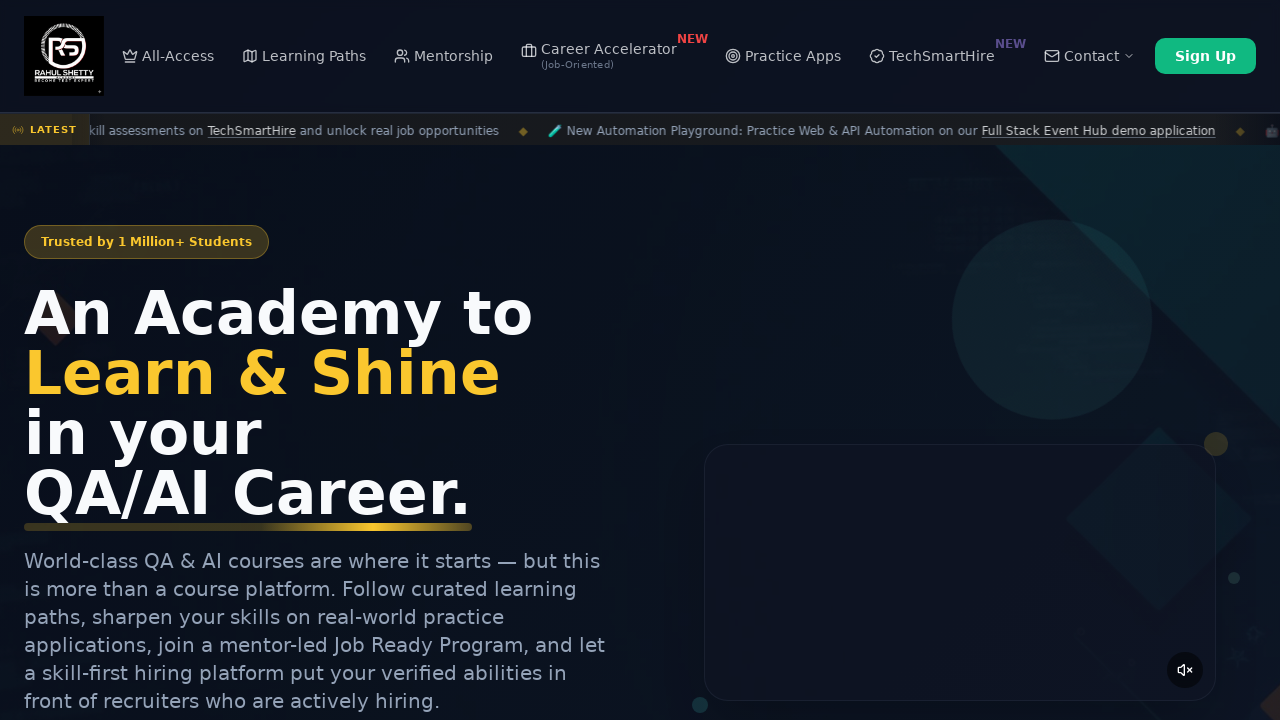